Verifies that the home page loads successfully

Starting URL: https://automationexercise.com/

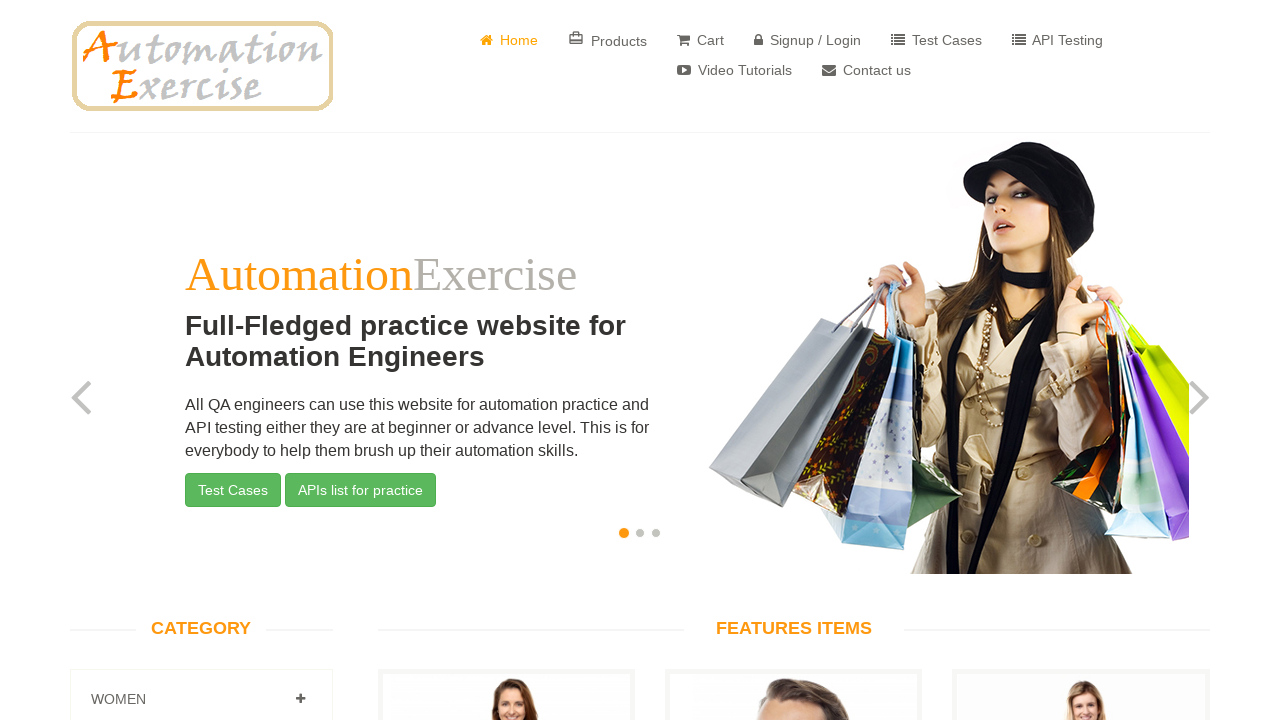

Home page loaded successfully with all network activity complete
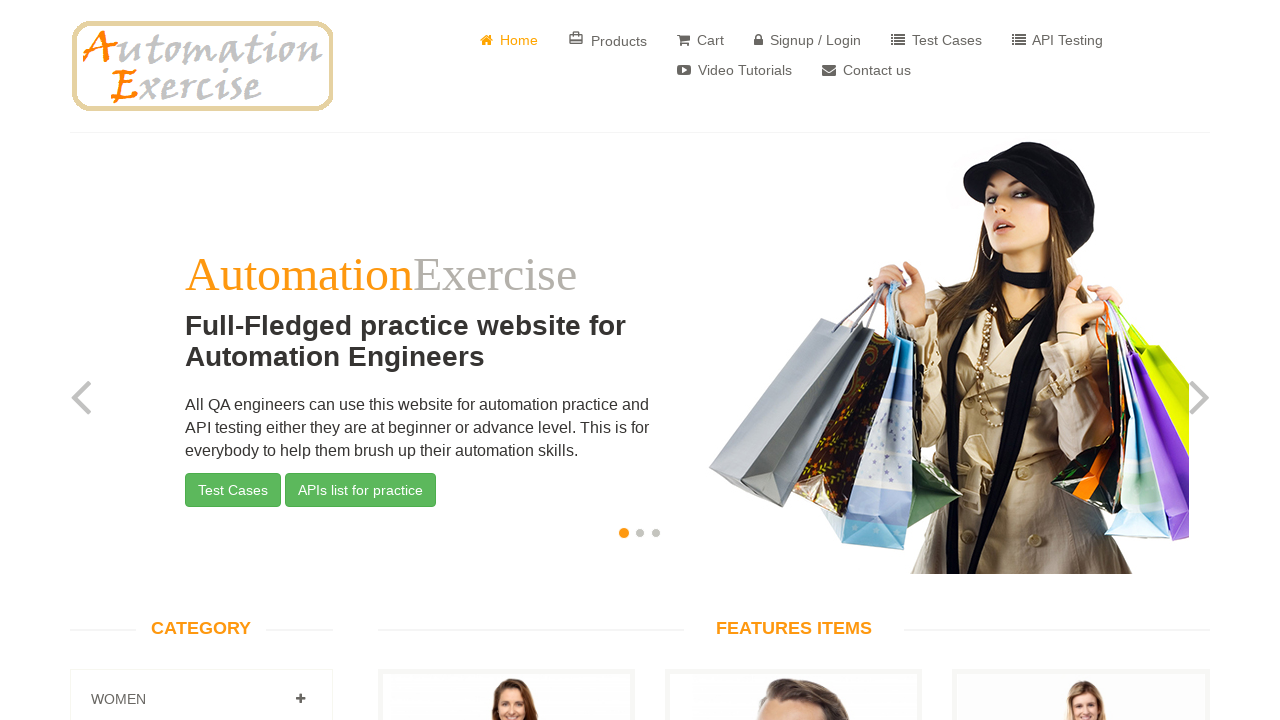

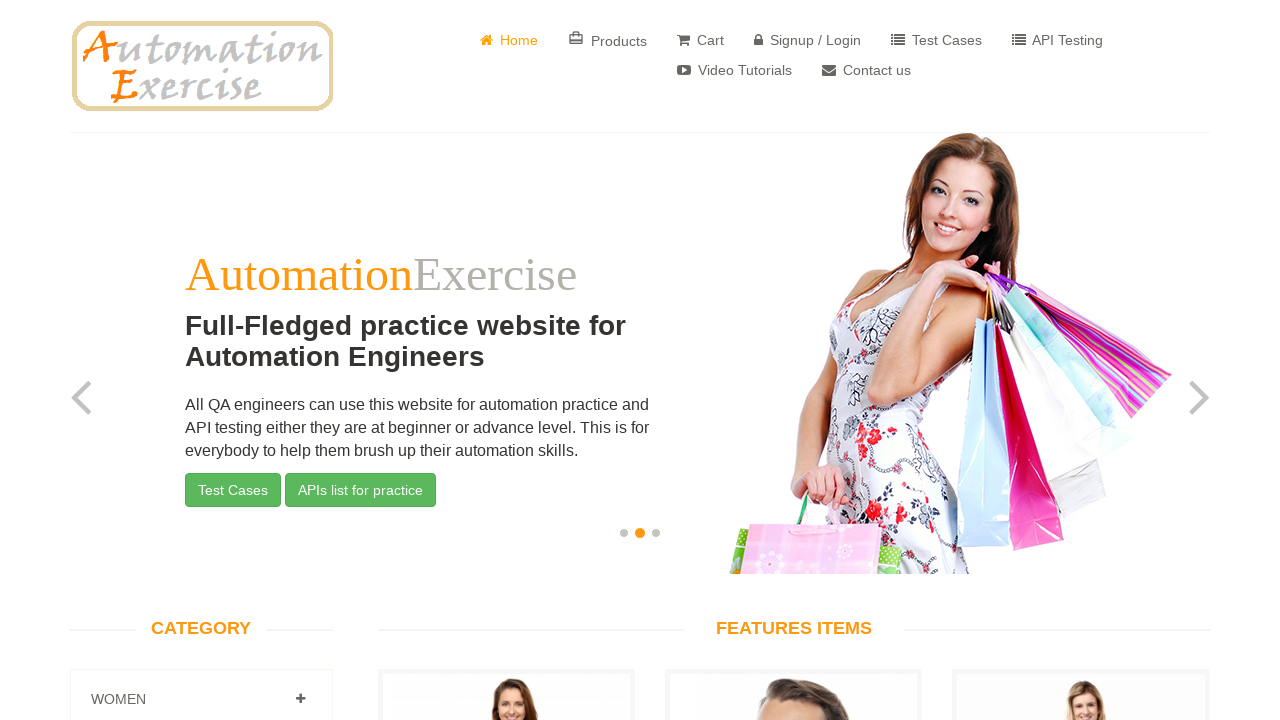